Tests that clicking on each restaurant div redirects to the correct order menu page by iterating through all restaurant buttons and verifying the URL contains '/order/menu/'

Starting URL: https://dev.miam.starling-burgers.com/

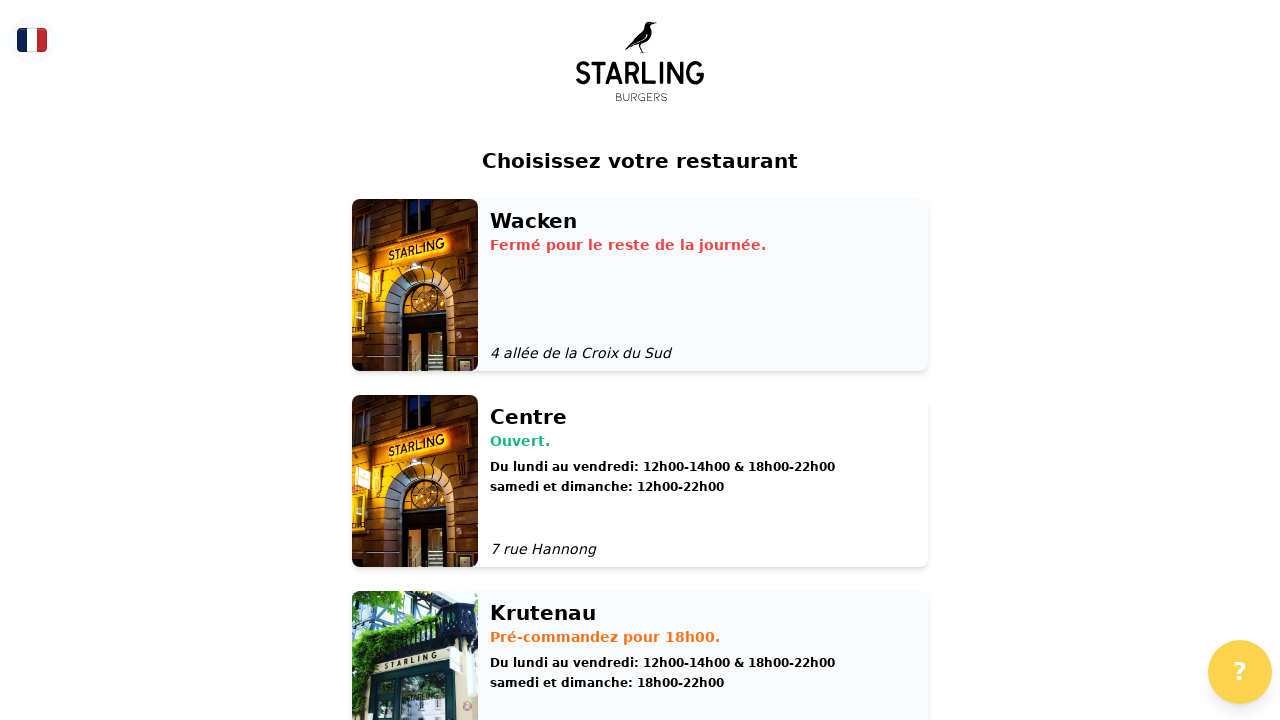

Waited for restaurant button divs to load
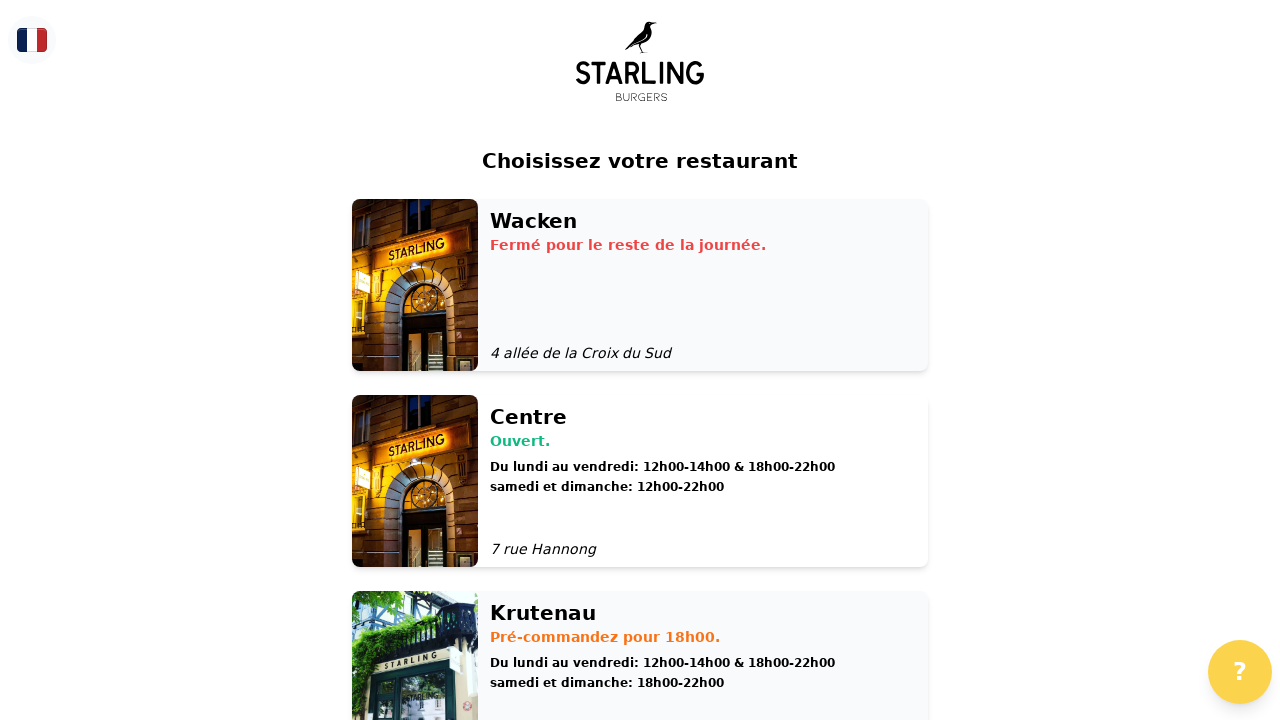

Located all restaurant button divs
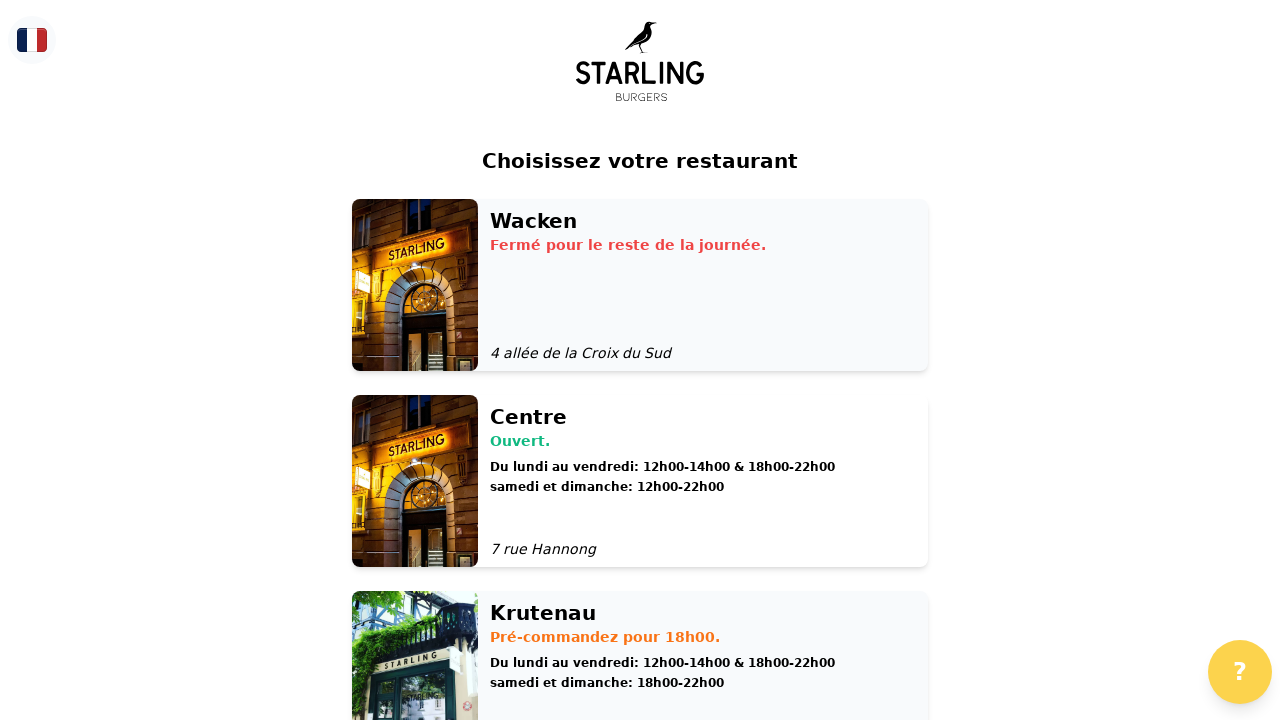

Found 3 restaurant buttons
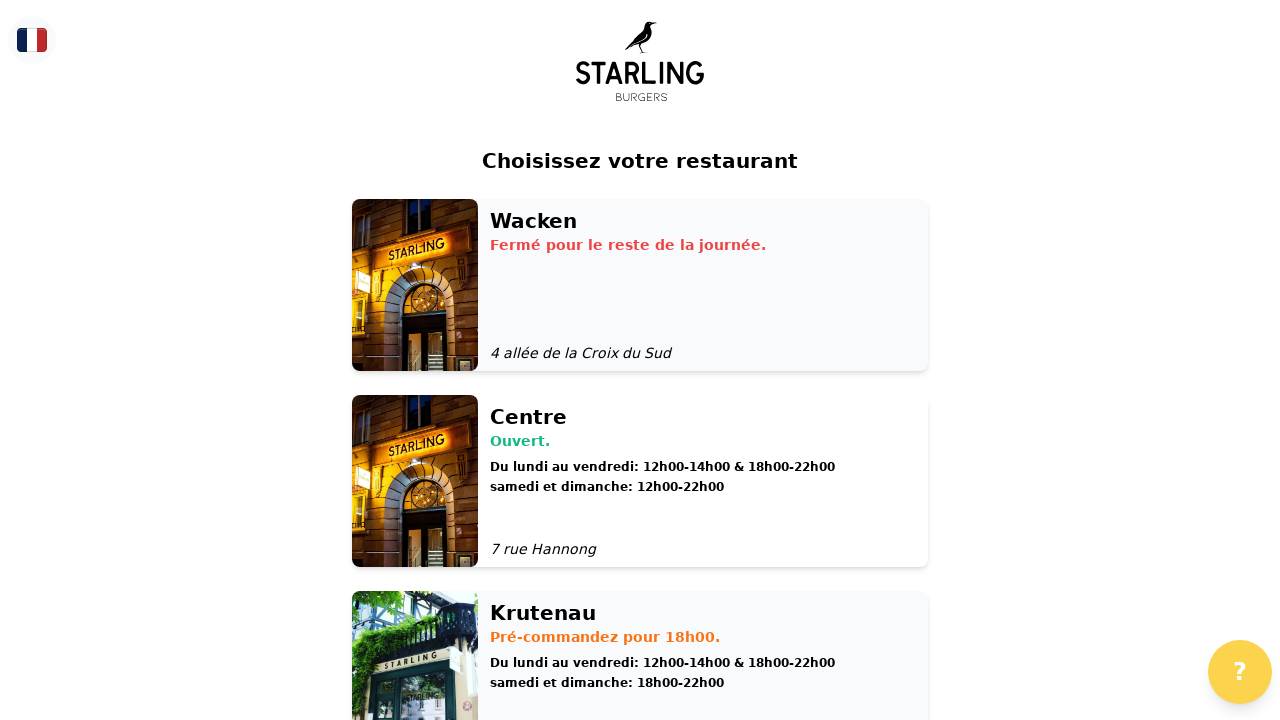

Navigated back to homepage for restaurant 1 test
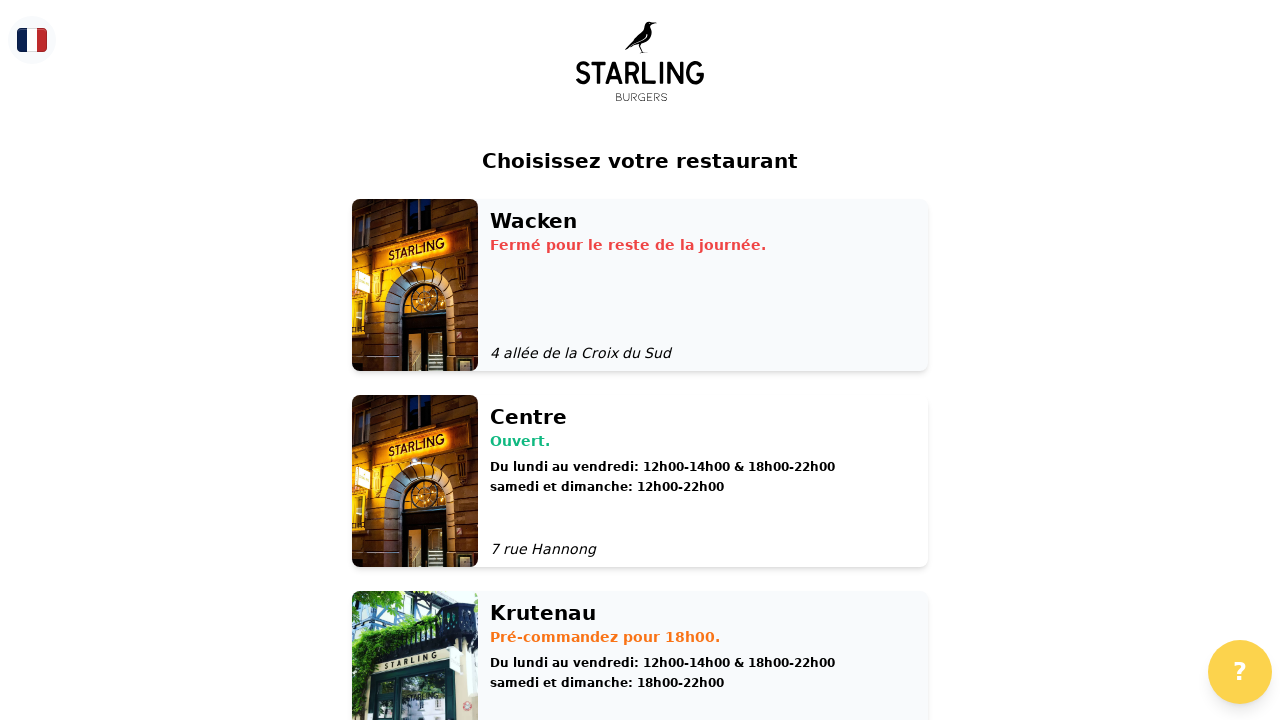

Waited for restaurant buttons to reload on homepage
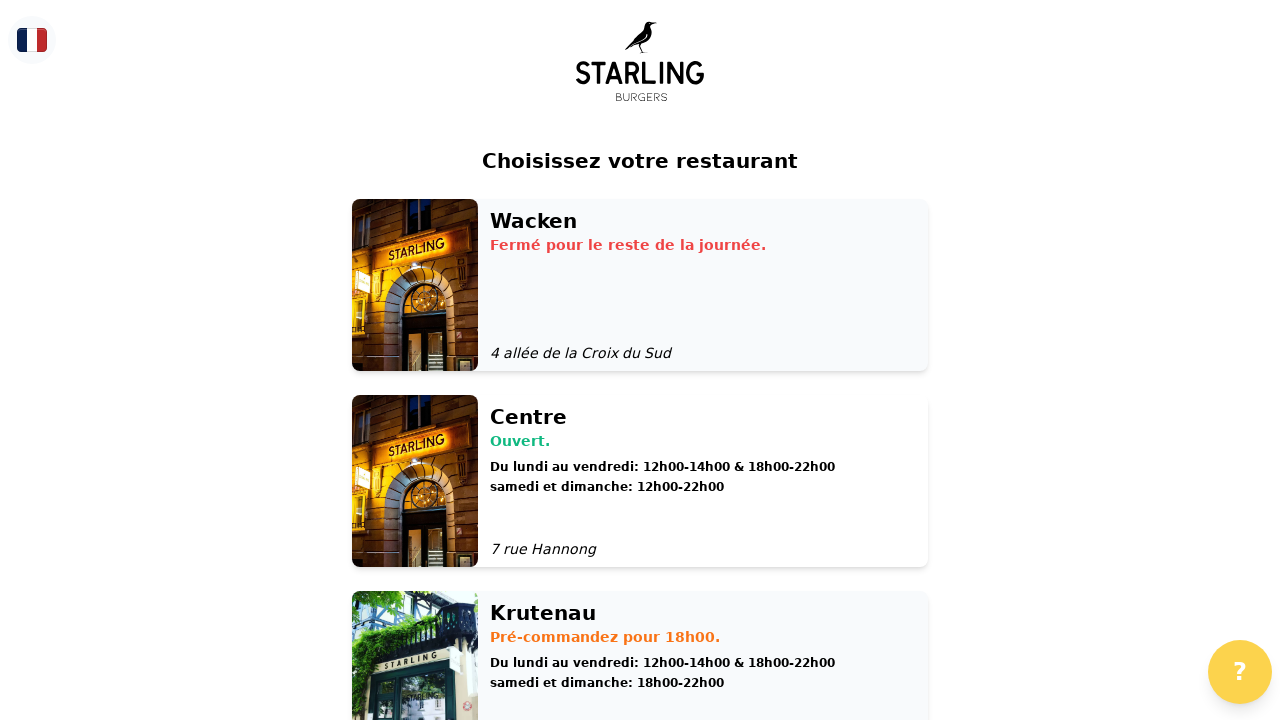

Re-located restaurant button divs
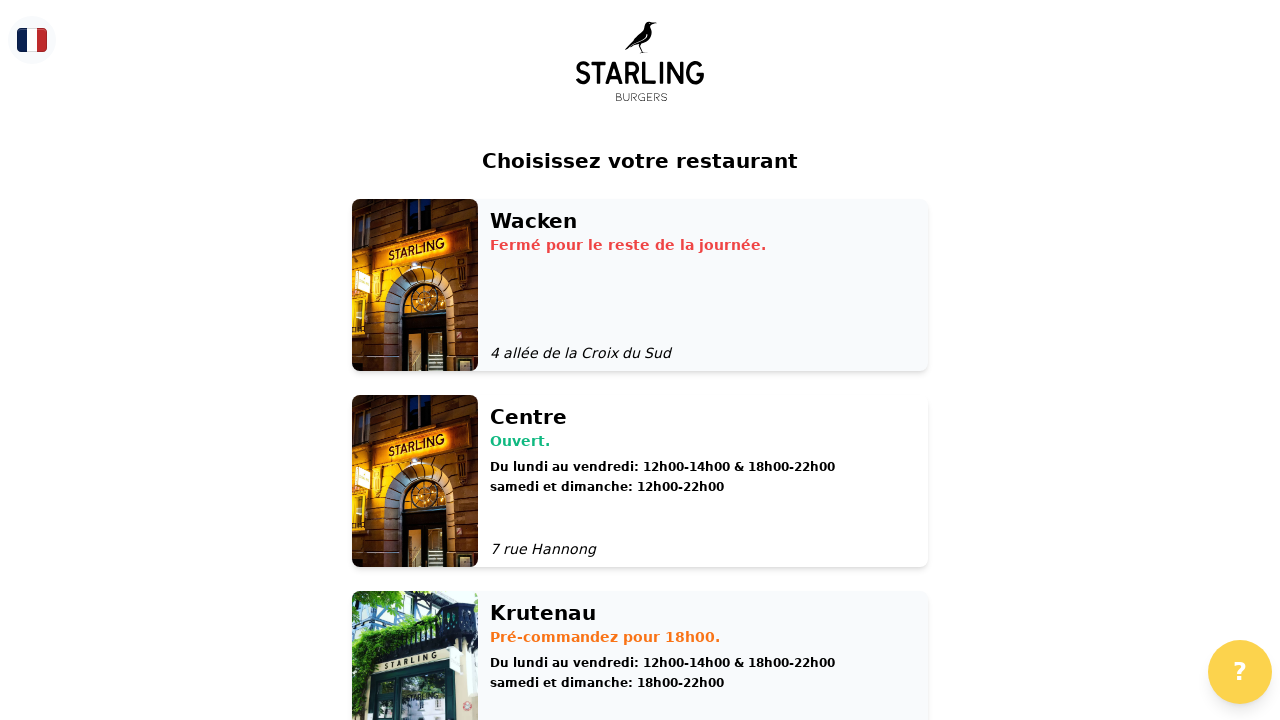

Clicked on restaurant 1 at (640, 284) on div[role="button"] >> nth=0
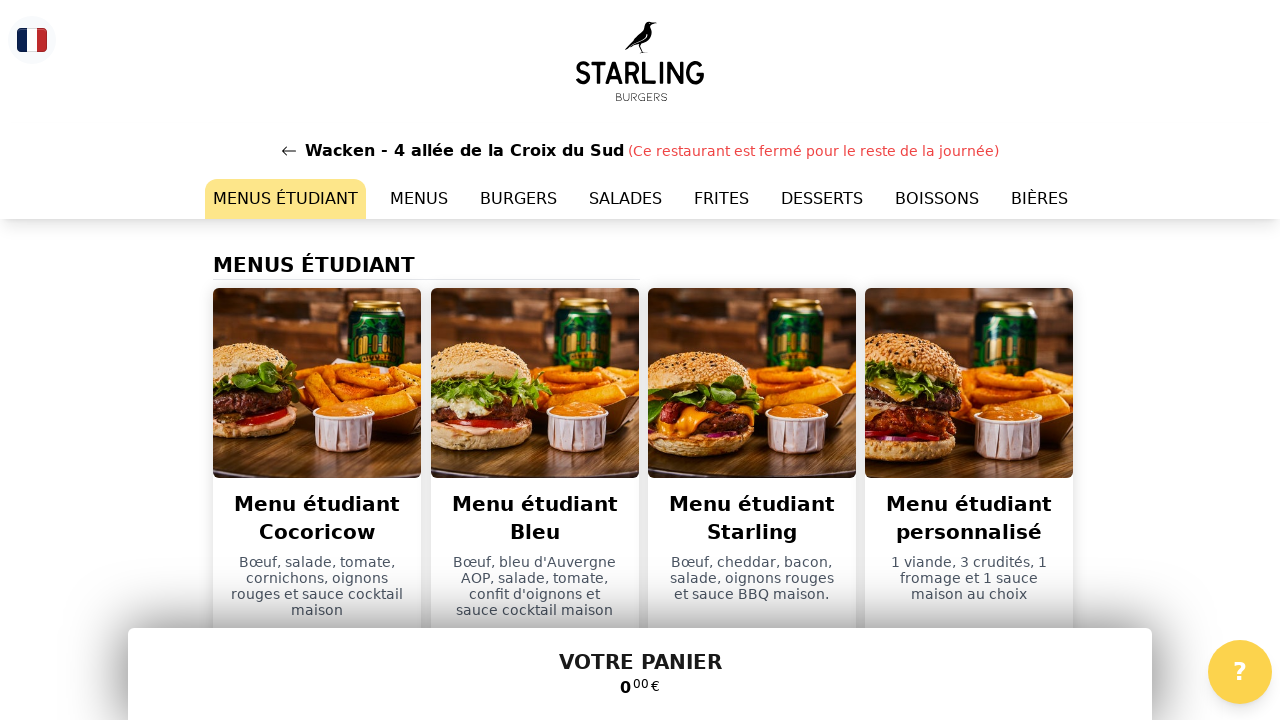

Verified redirect to order menu page for restaurant 1
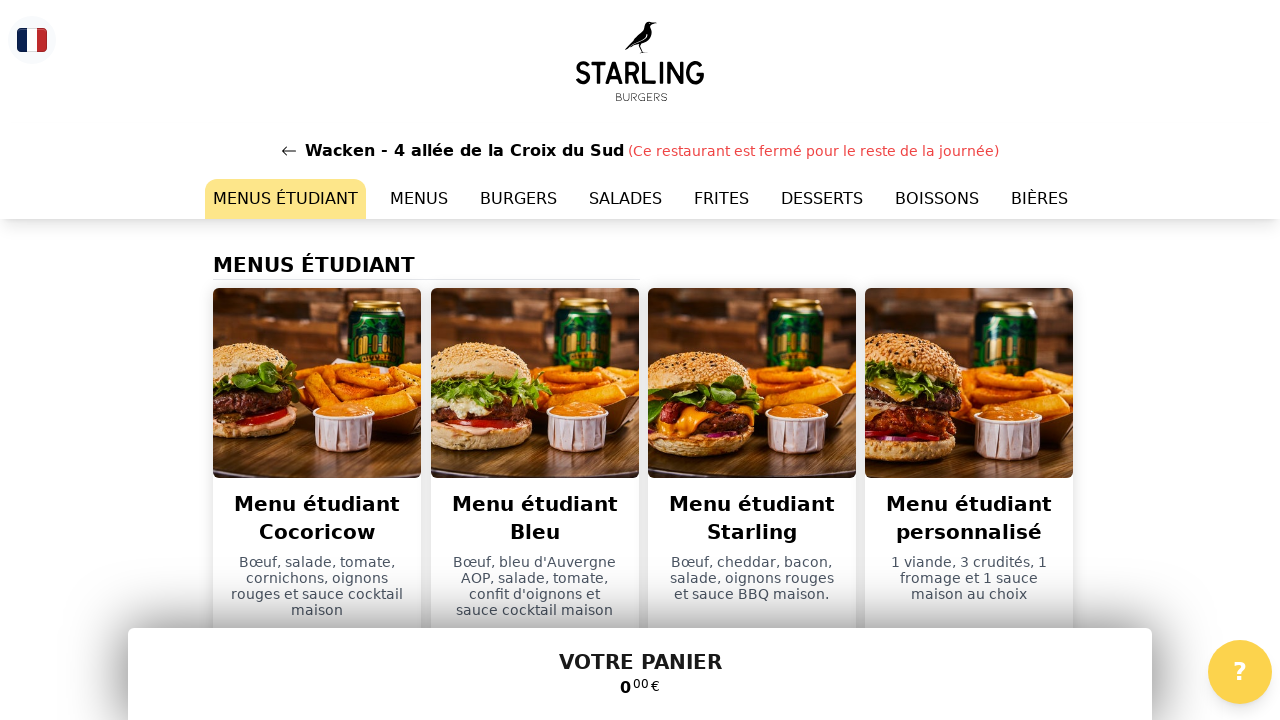

Navigated back to homepage for restaurant 2 test
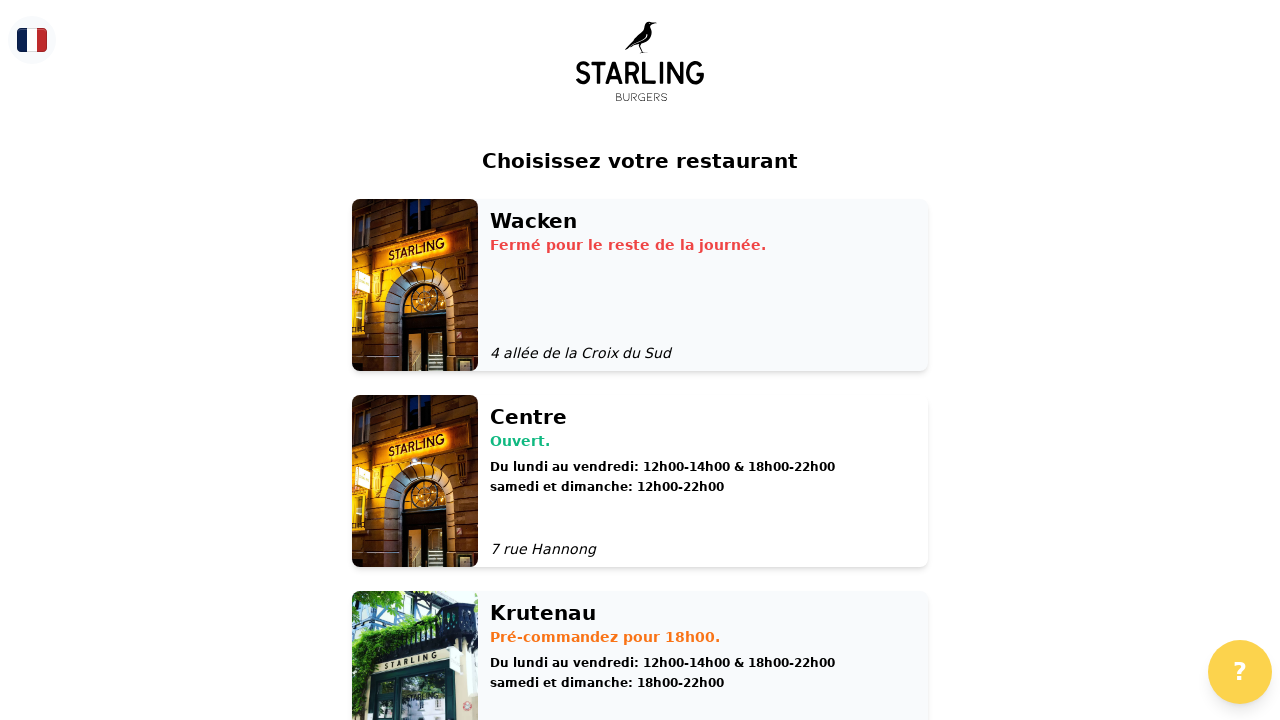

Waited for restaurant buttons to reload on homepage
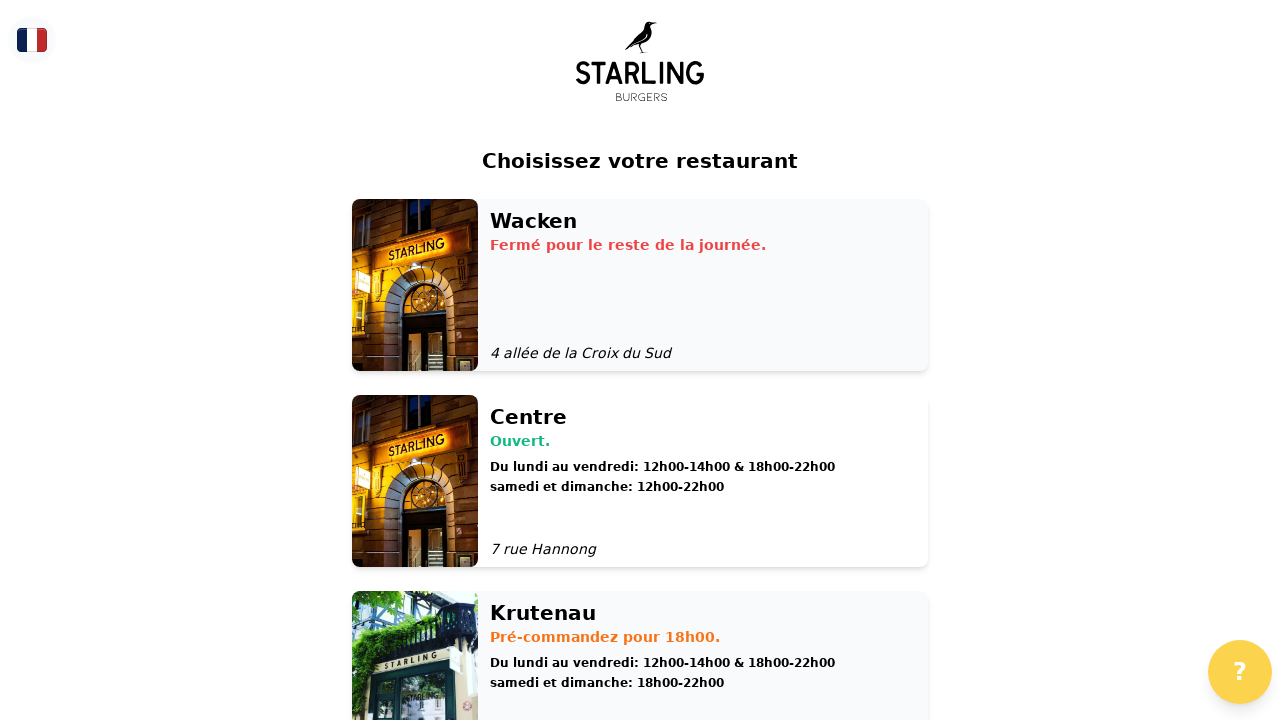

Re-located restaurant button divs
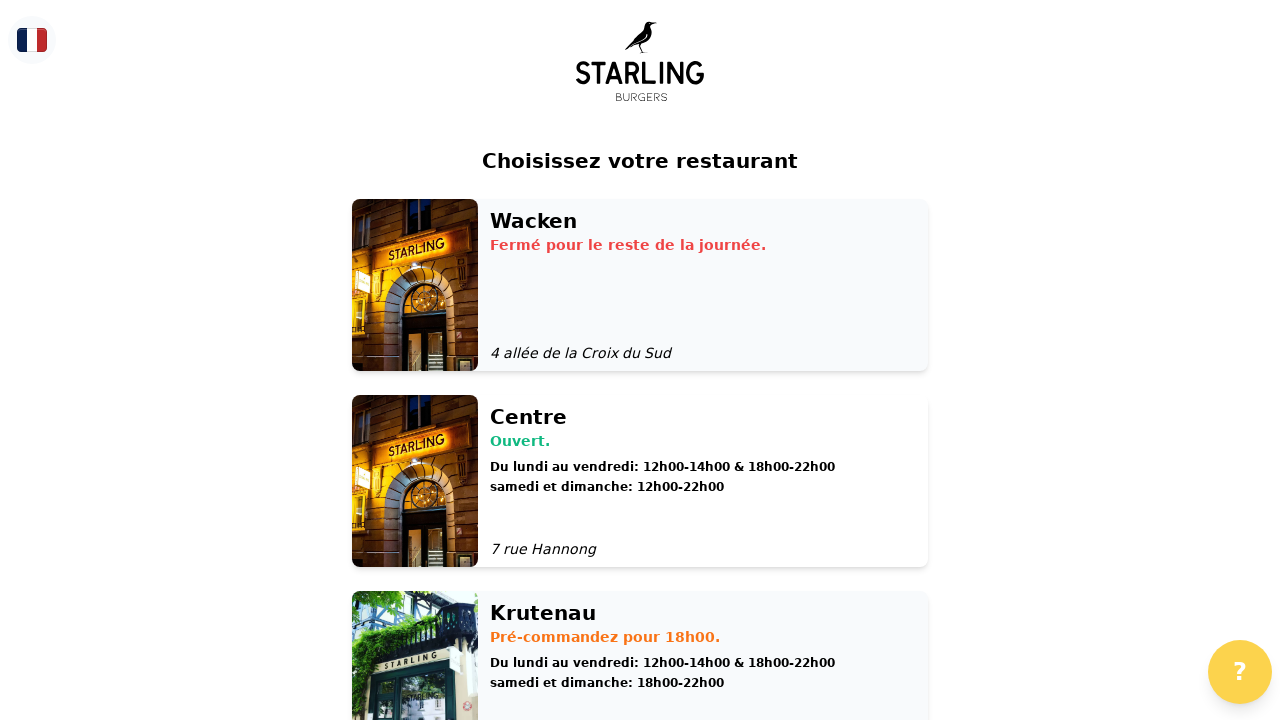

Clicked on restaurant 2 at (640, 480) on div[role="button"] >> nth=1
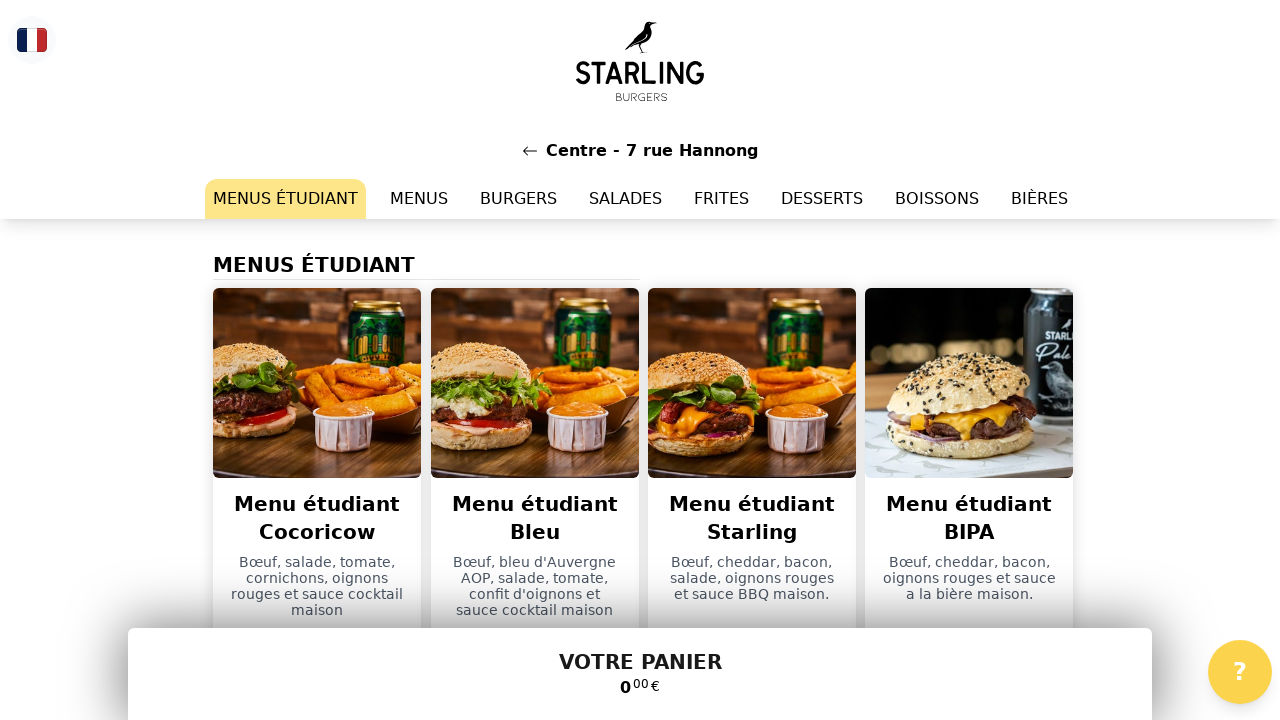

Verified redirect to order menu page for restaurant 2
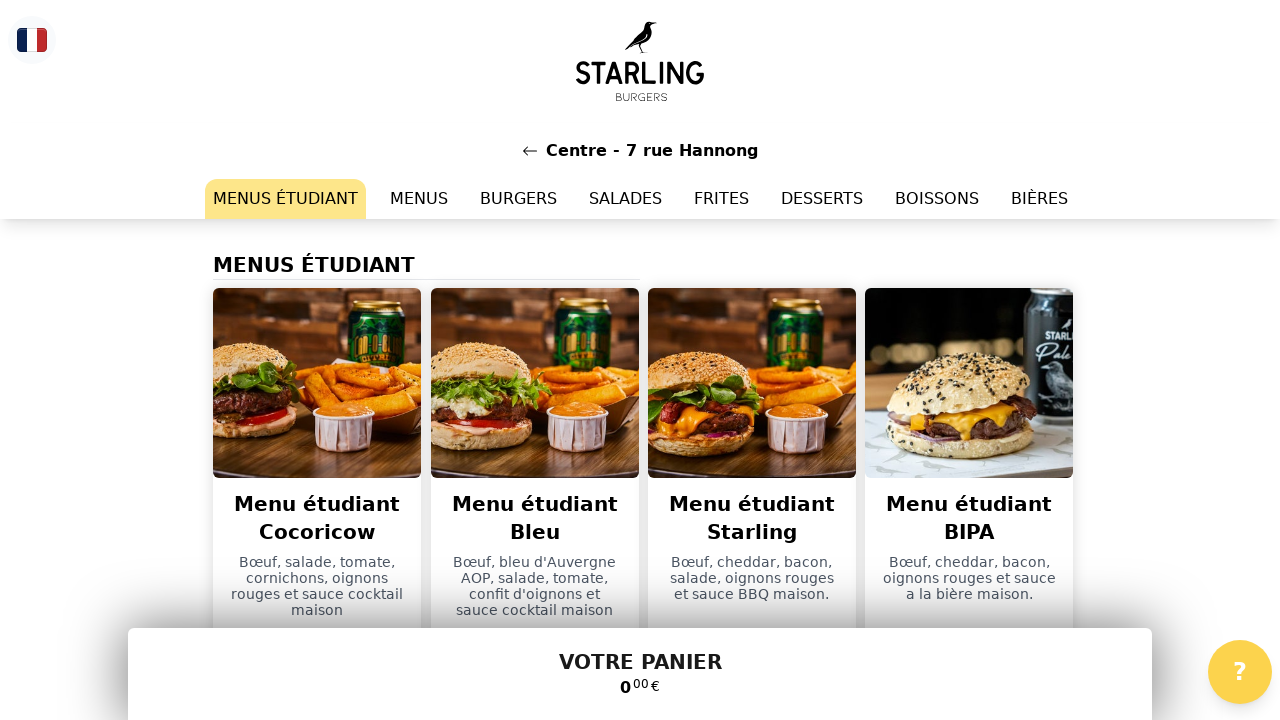

Navigated back to homepage for restaurant 3 test
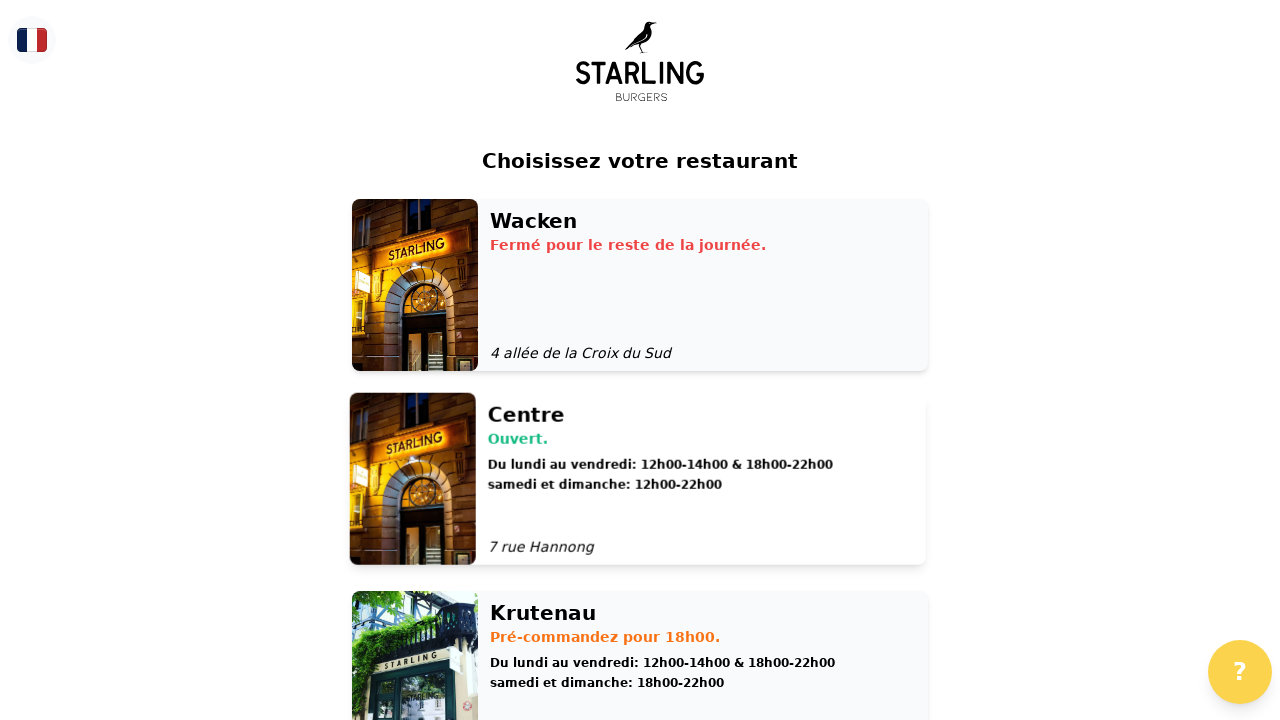

Waited for restaurant buttons to reload on homepage
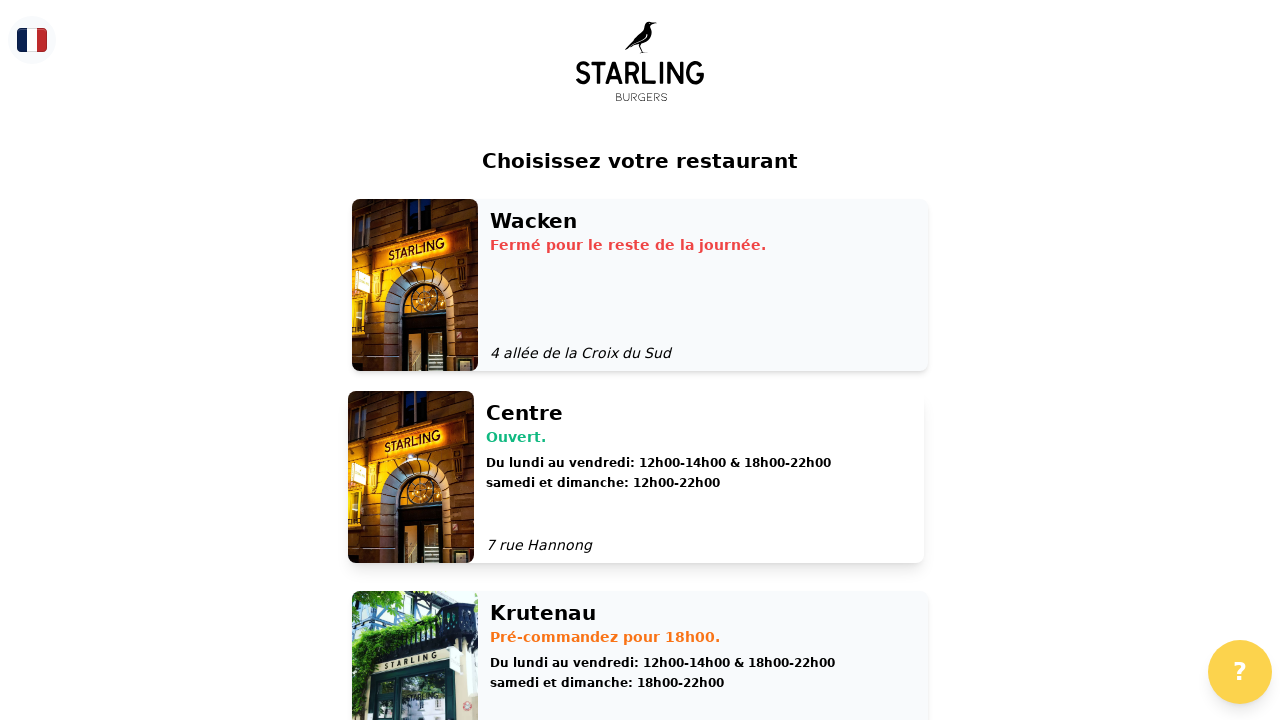

Re-located restaurant button divs
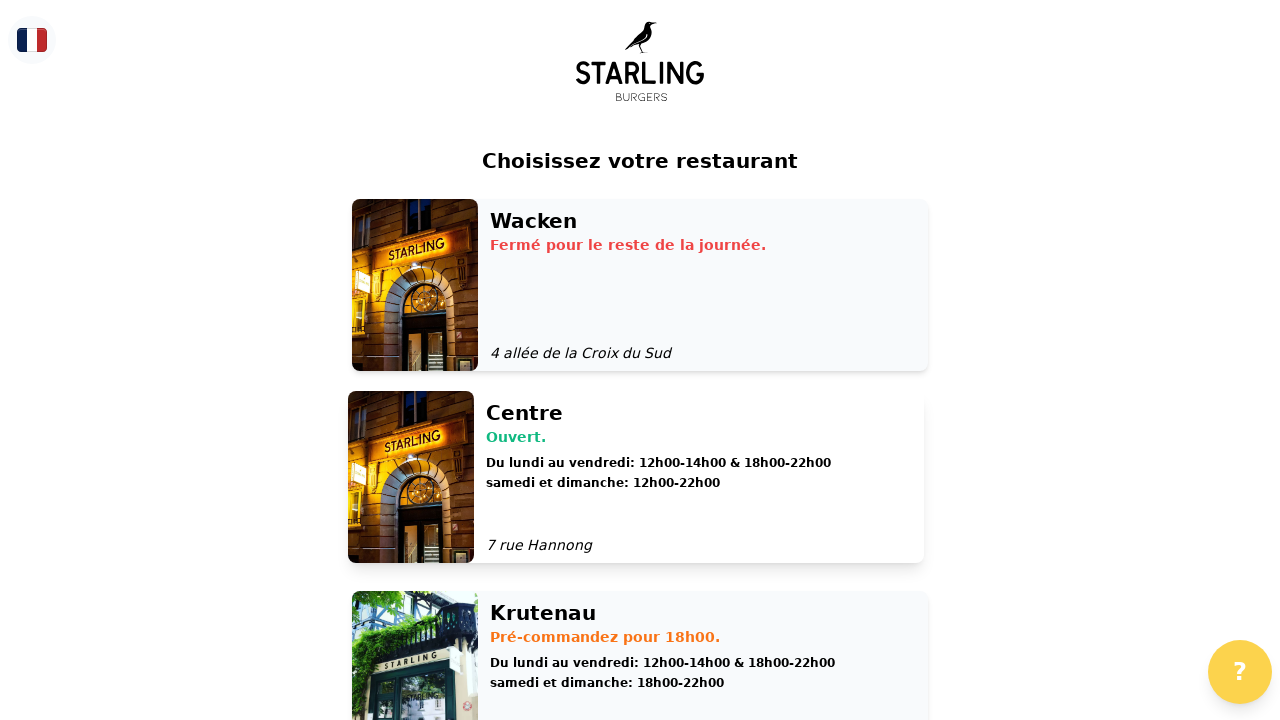

Clicked on restaurant 3 at (640, 634) on div[role="button"] >> nth=2
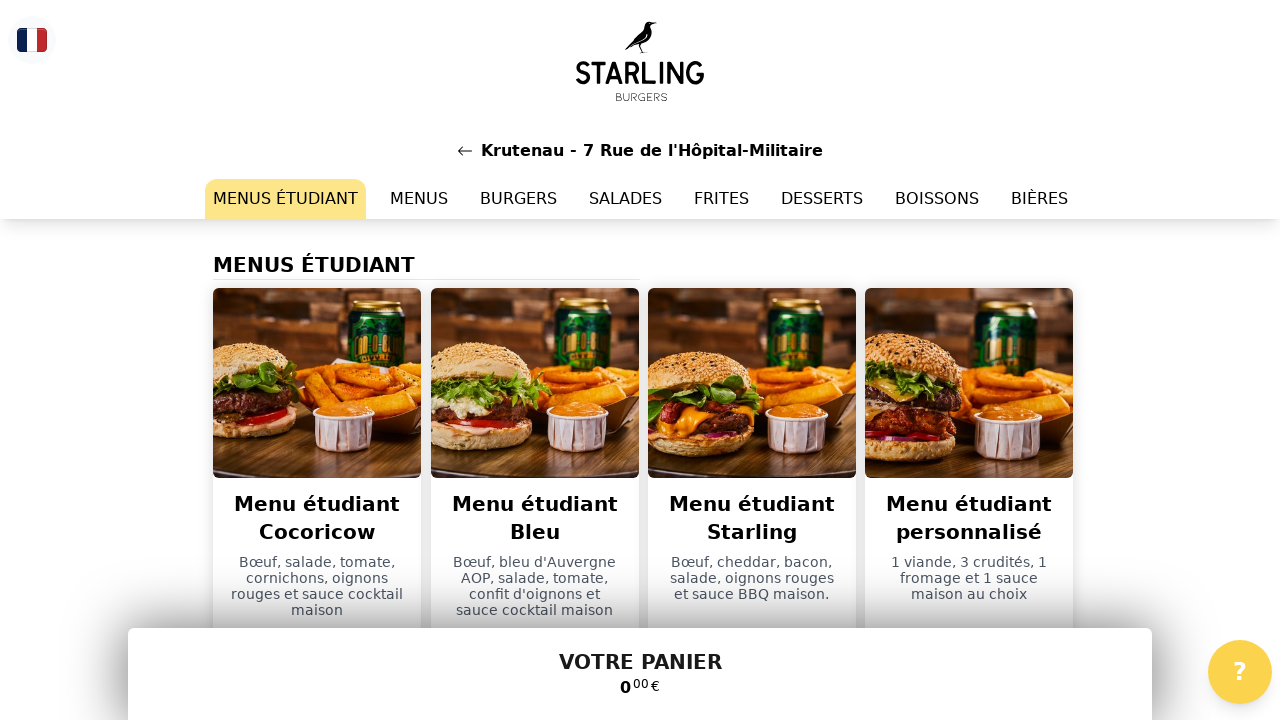

Verified redirect to order menu page for restaurant 3
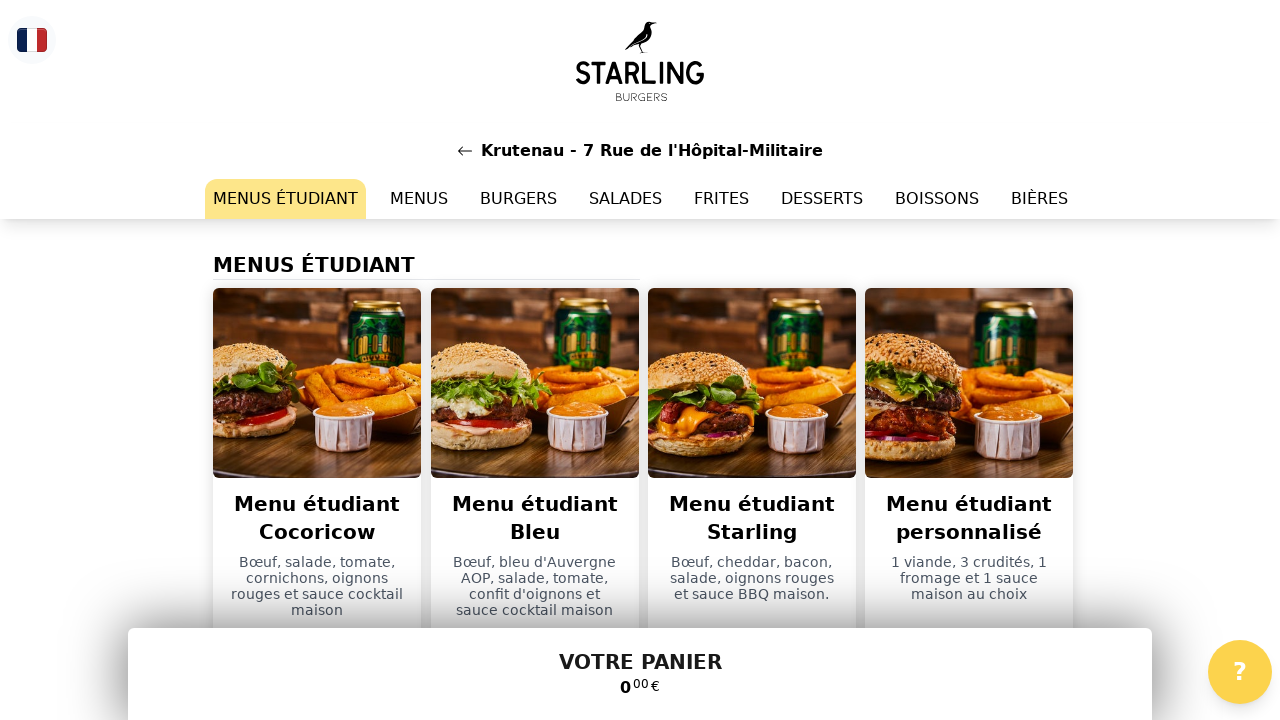

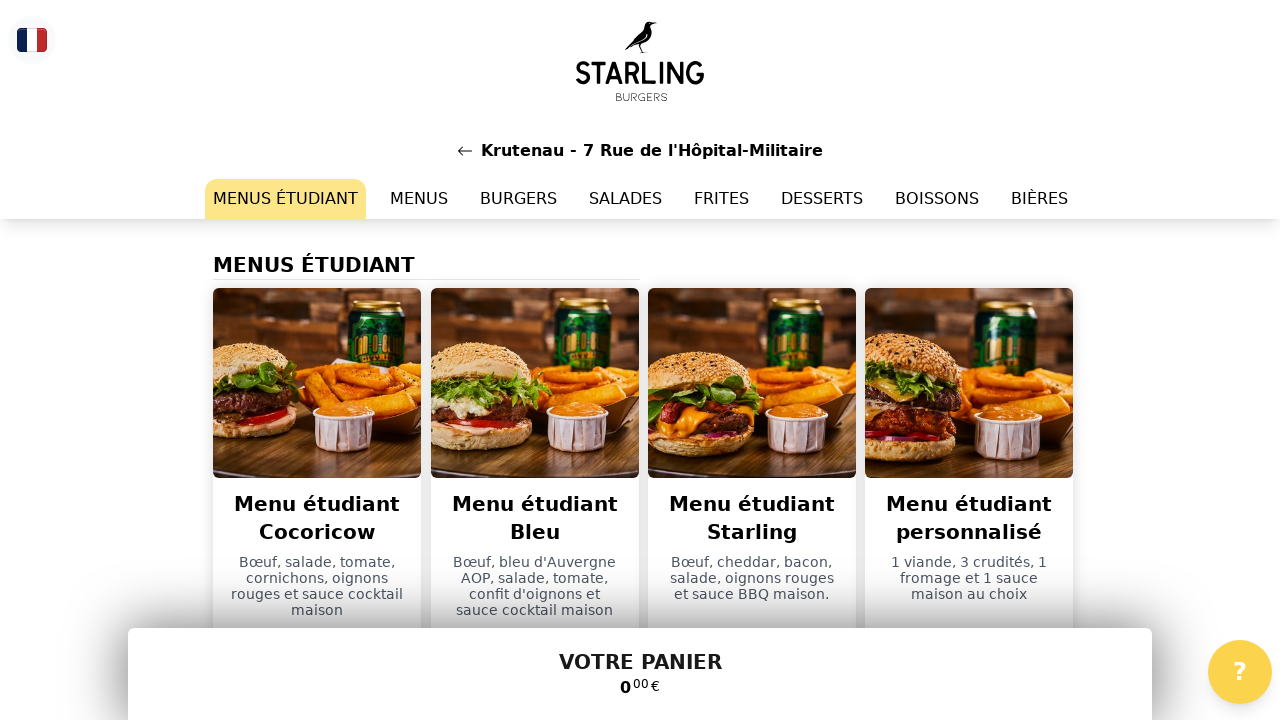